Tests saving an appointment with a non-existent patient by first checking the admin page and then attempting to create an appointment

Starting URL: https://sitetc1kaykywaleskabreno.vercel.app/admin

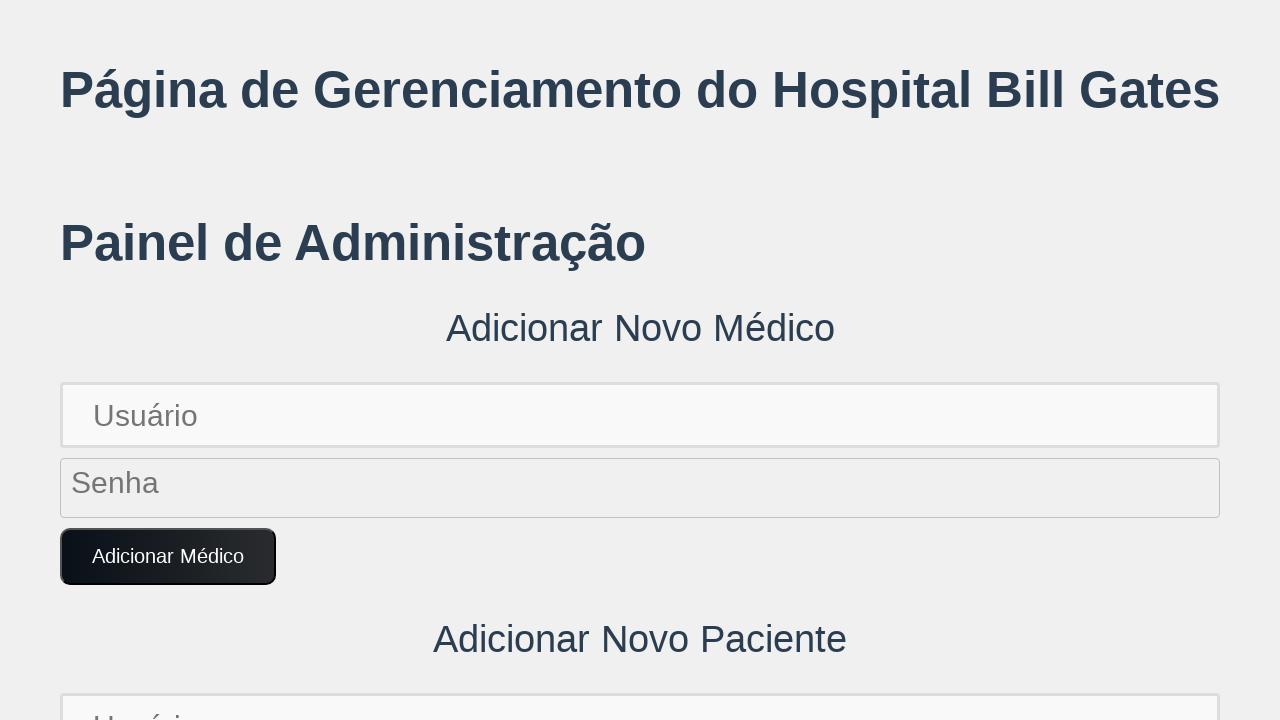

Waited for admin page header to load
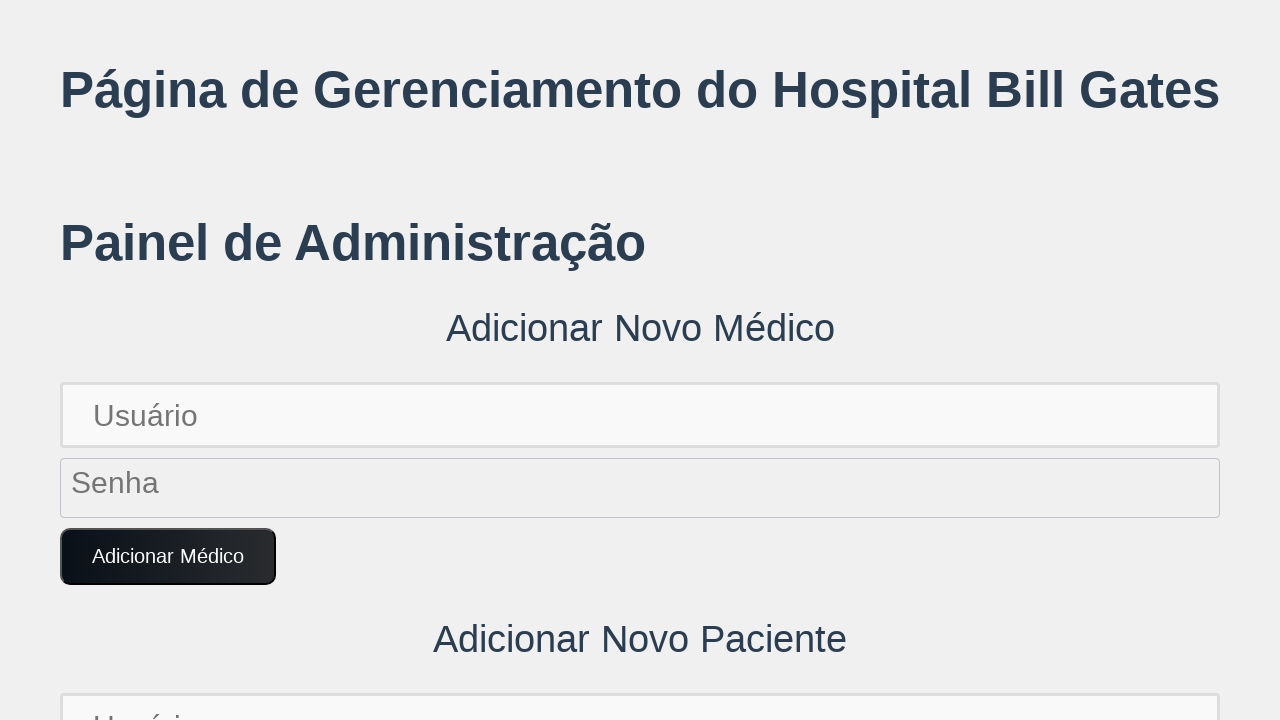

Navigated to patient creation page
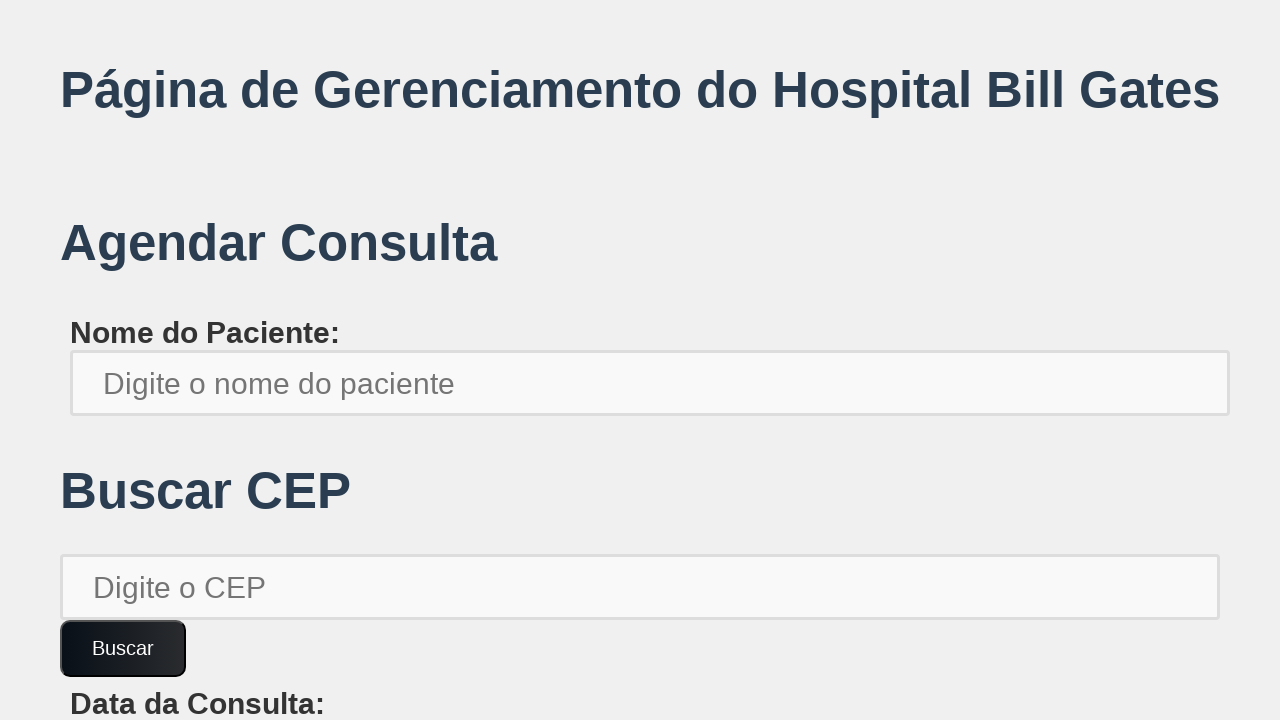

Filled patient name field with 'Paciente Inexistente' on //*[@id='root']/div/div[1]/label/input
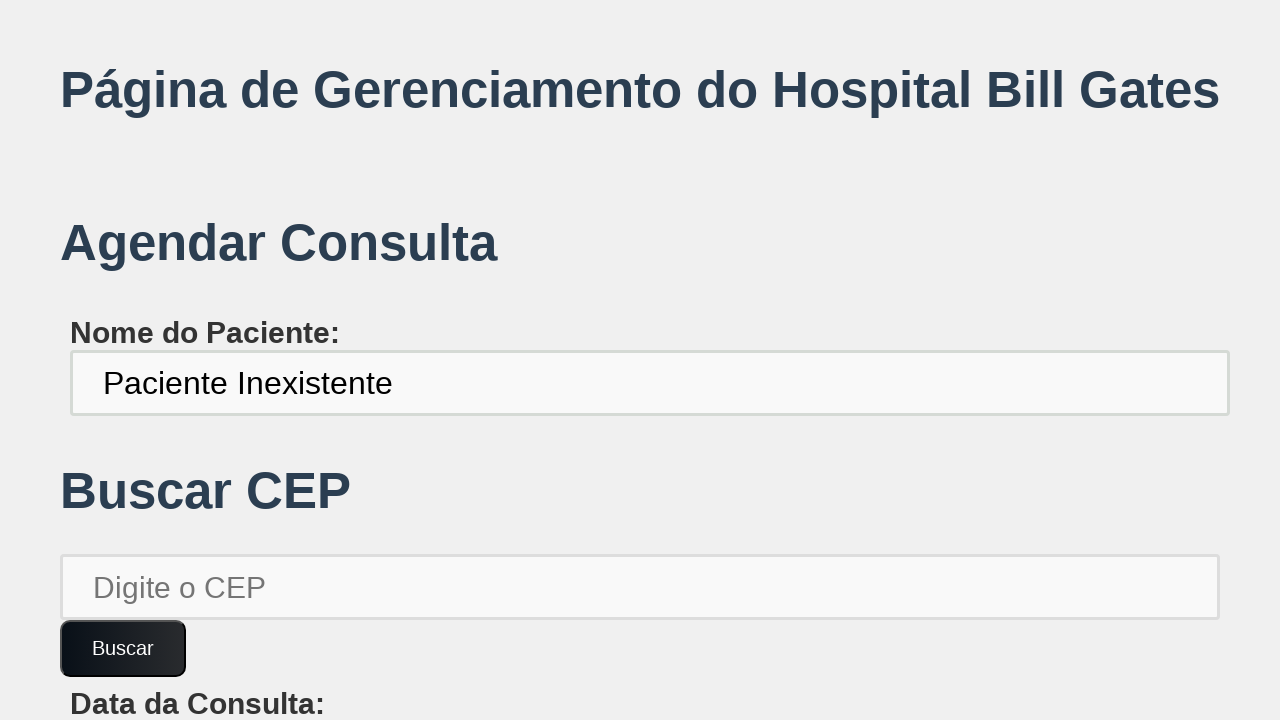

Filled patient number field with '13690000' on //*[@id='root']/div/div[2]/input
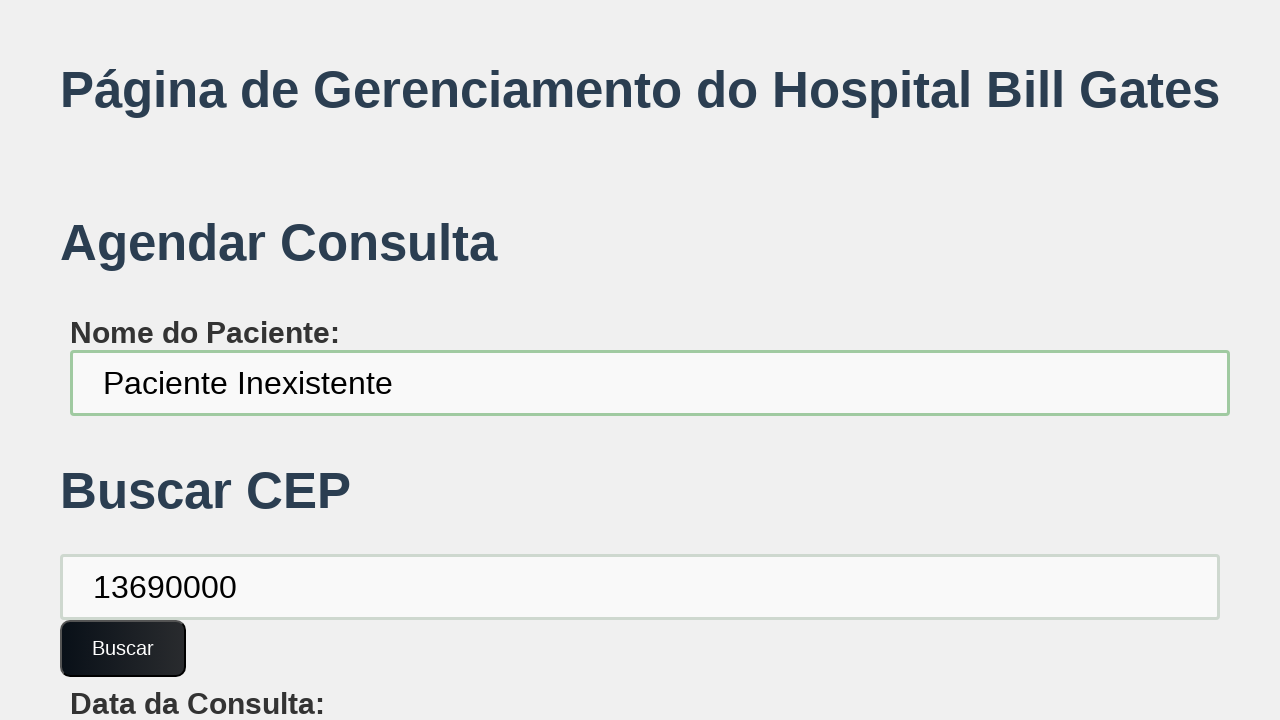

Clicked confirm button to verify patient at (123, 648) on xpath=//*[@id='root']/div/div[2]/button
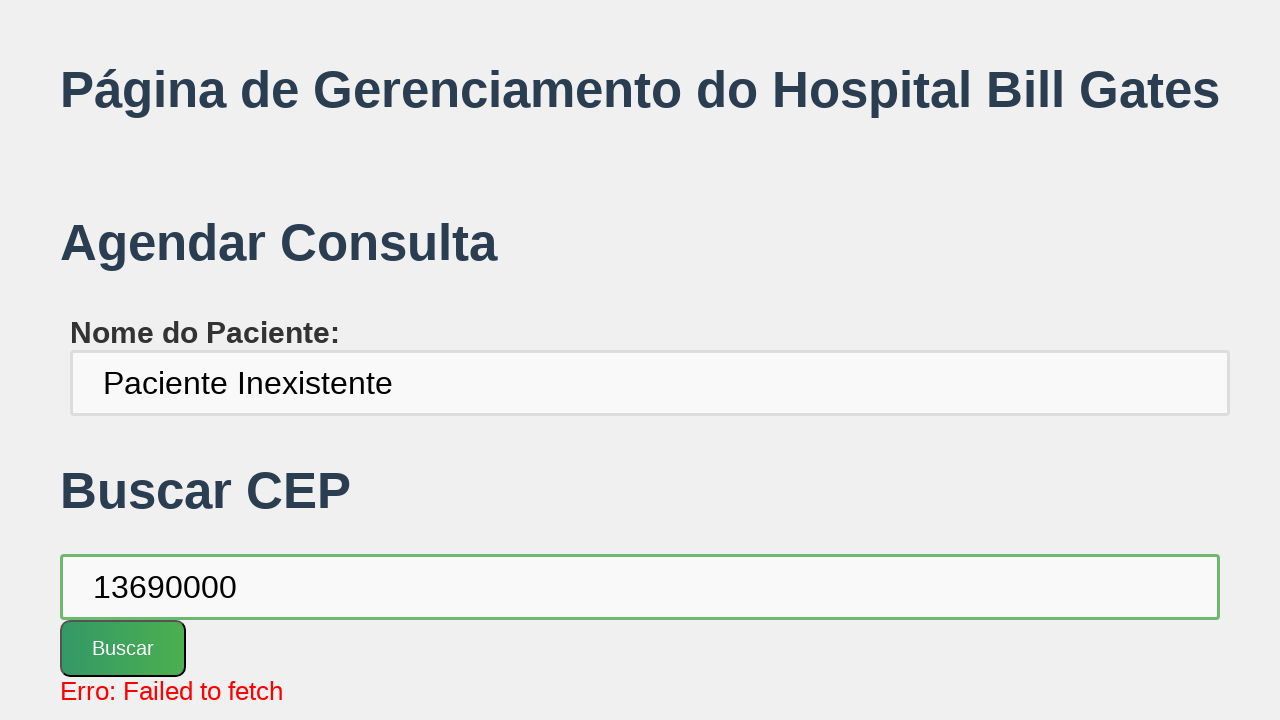

Filled appointment date field with '2024-12-04' on //*[@id='root']/div/div[3]/label/input
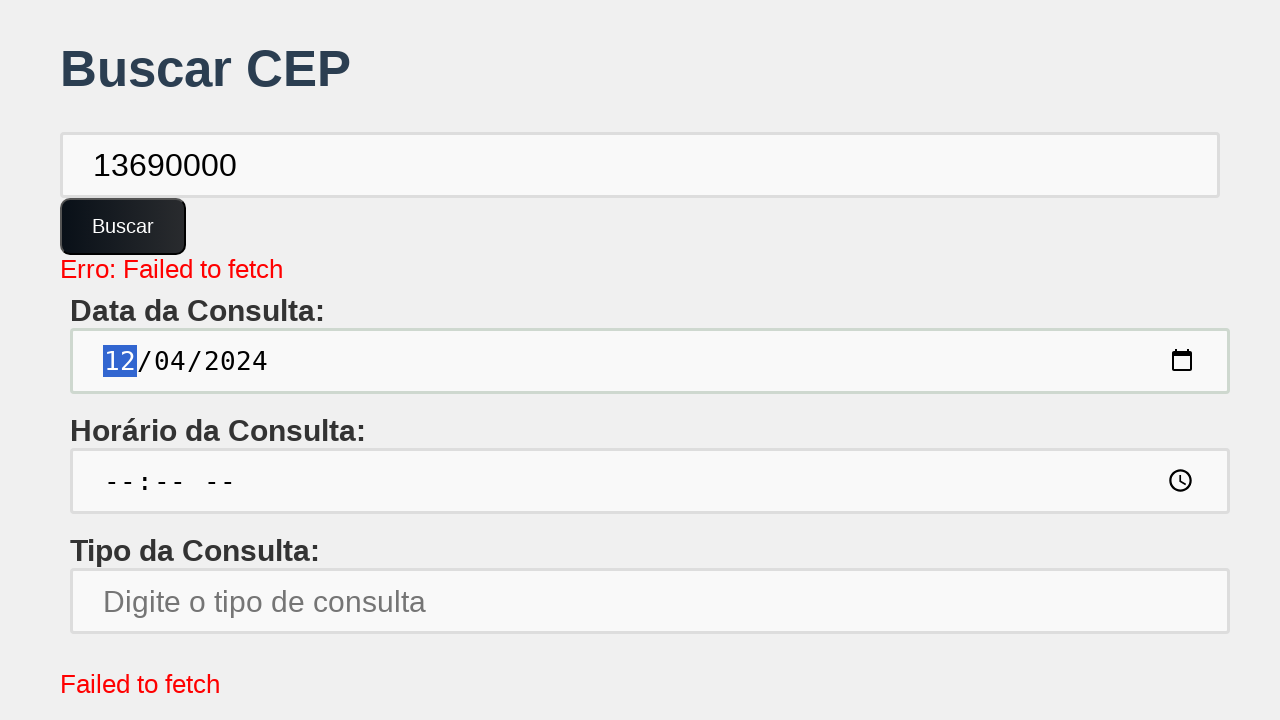

Filled appointment time field with '10:30' on //*[@id='root']/div/div[4]/label/input
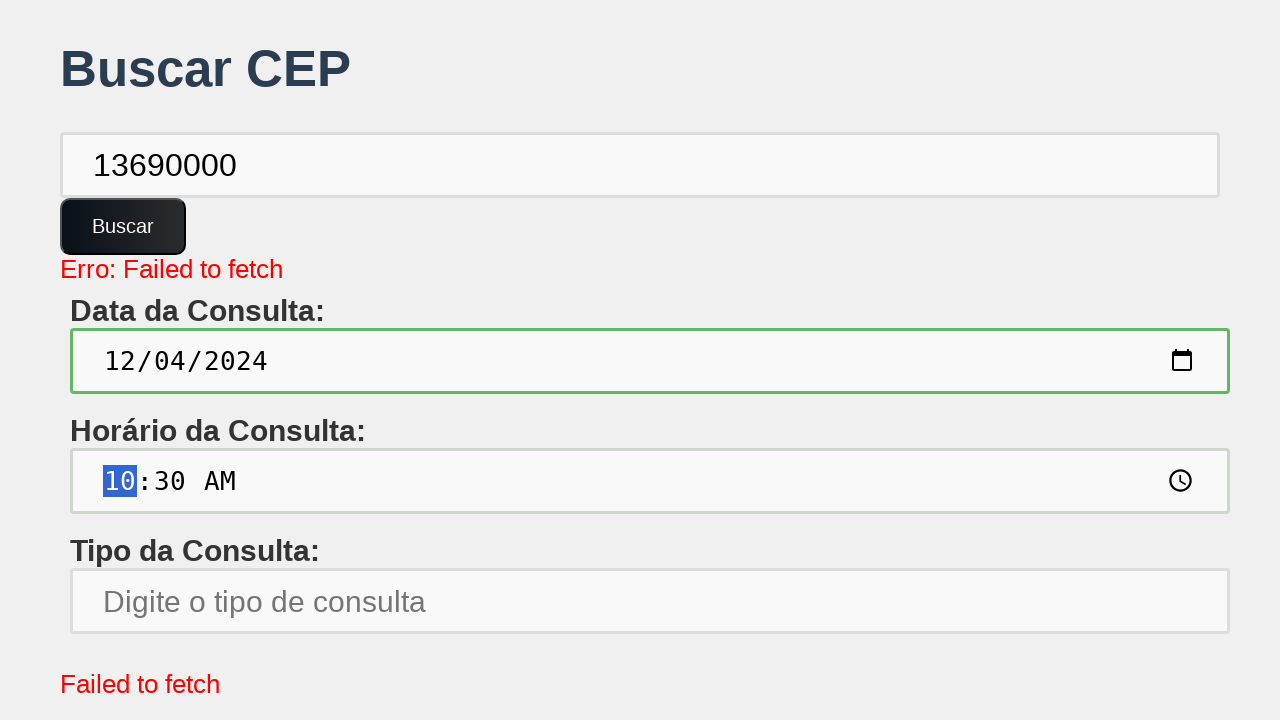

Filled specialty field with 'Otorrinolaringologista' on //*[@id='root']/div/div[5]/label/input
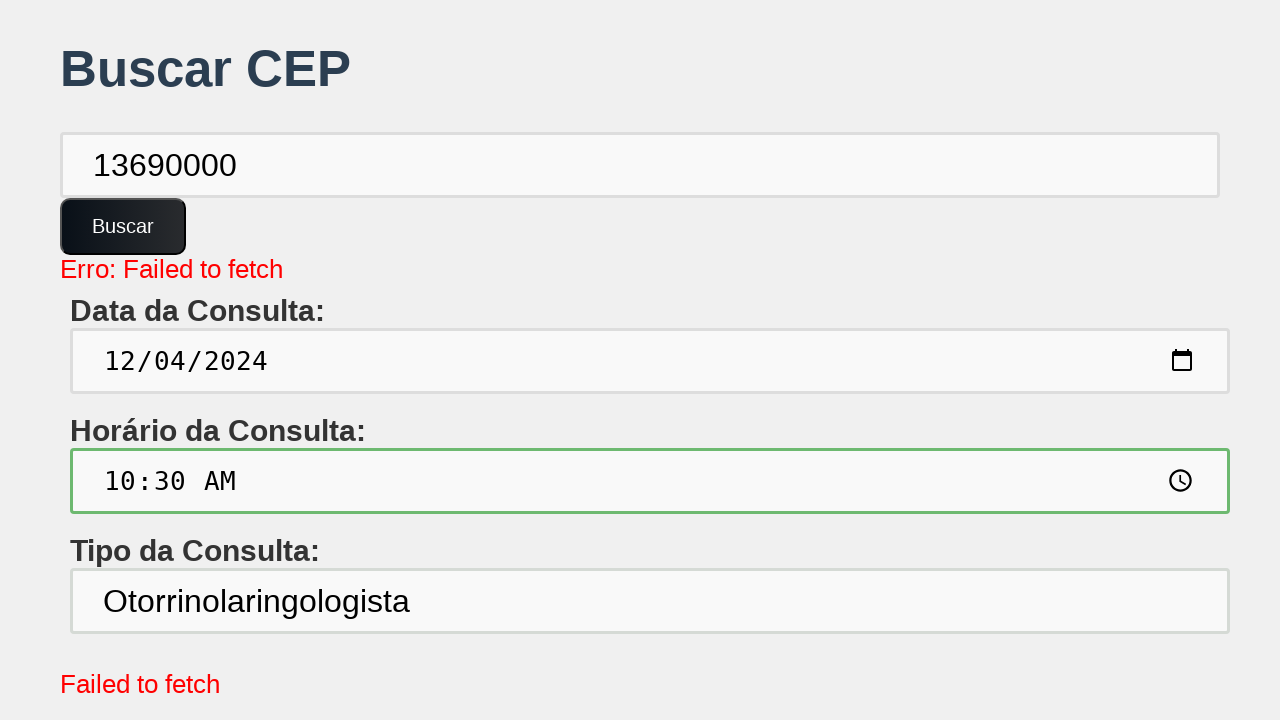

Clicked save button to attempt creating appointment with non-existent patient at (162, 612) on xpath=//*[@id='root']/div/button[1]
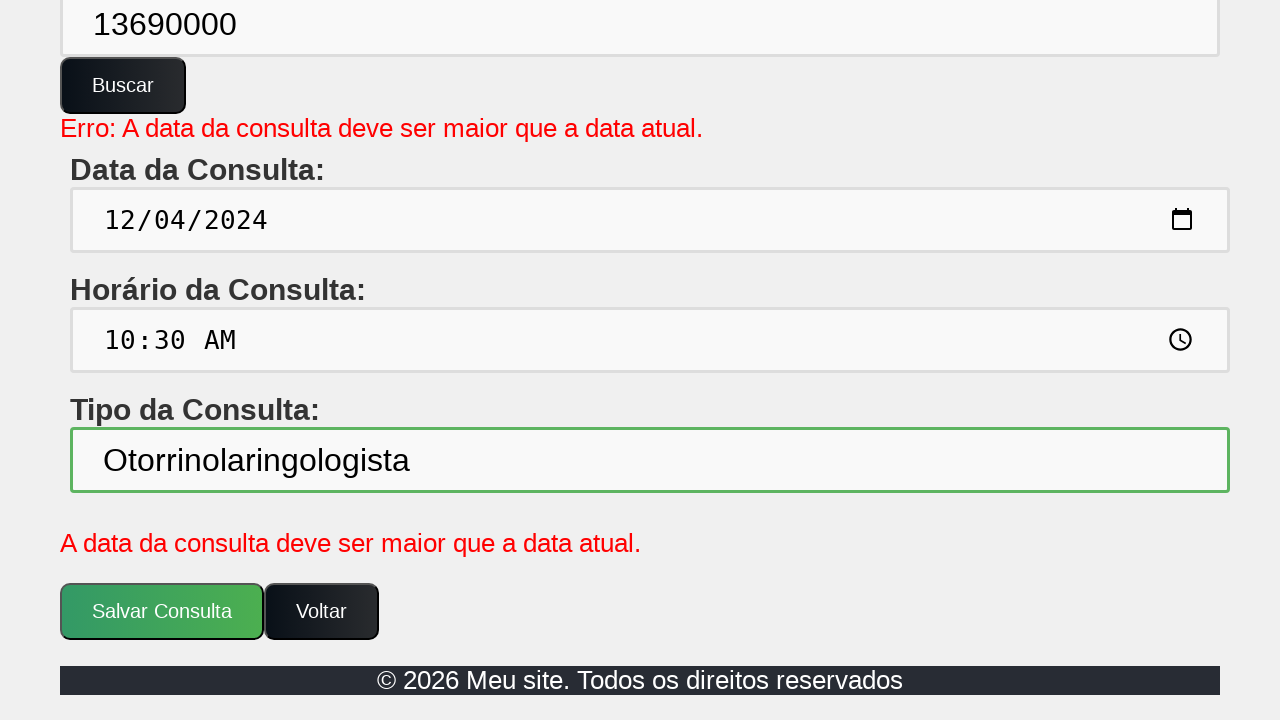

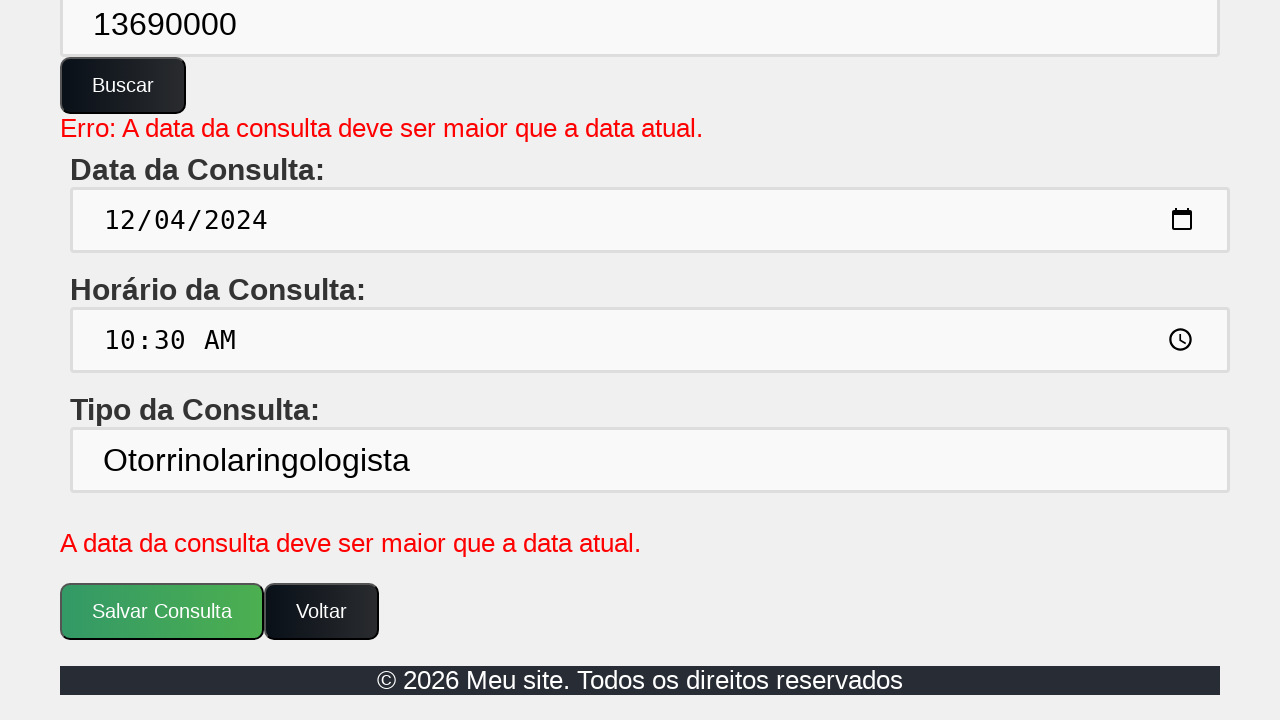